Tests clicking a button with class attributes multiple times and accepting the alert dialog that appears after each click. This demonstrates handling dynamic class attribute selection.

Starting URL: http://uitestingplayground.com/classattr

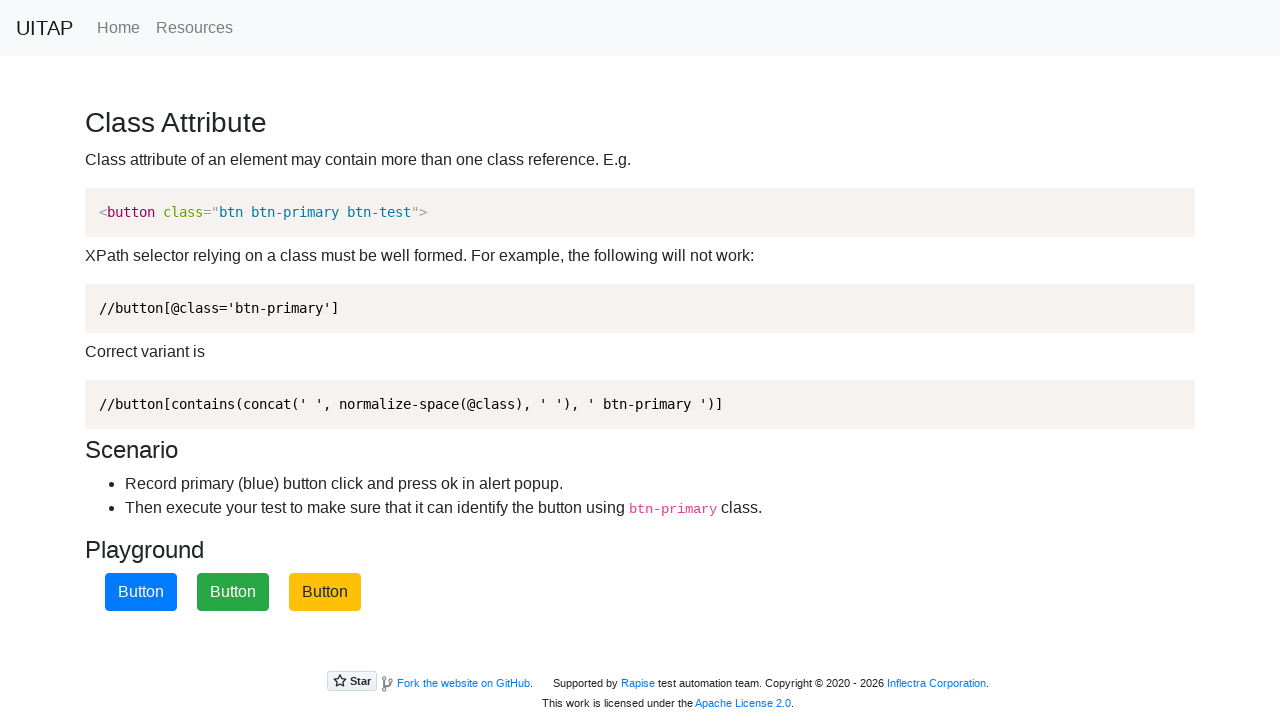

Clicked primary button (iteration 1) at (141, 592) on button.btn.btn-primary
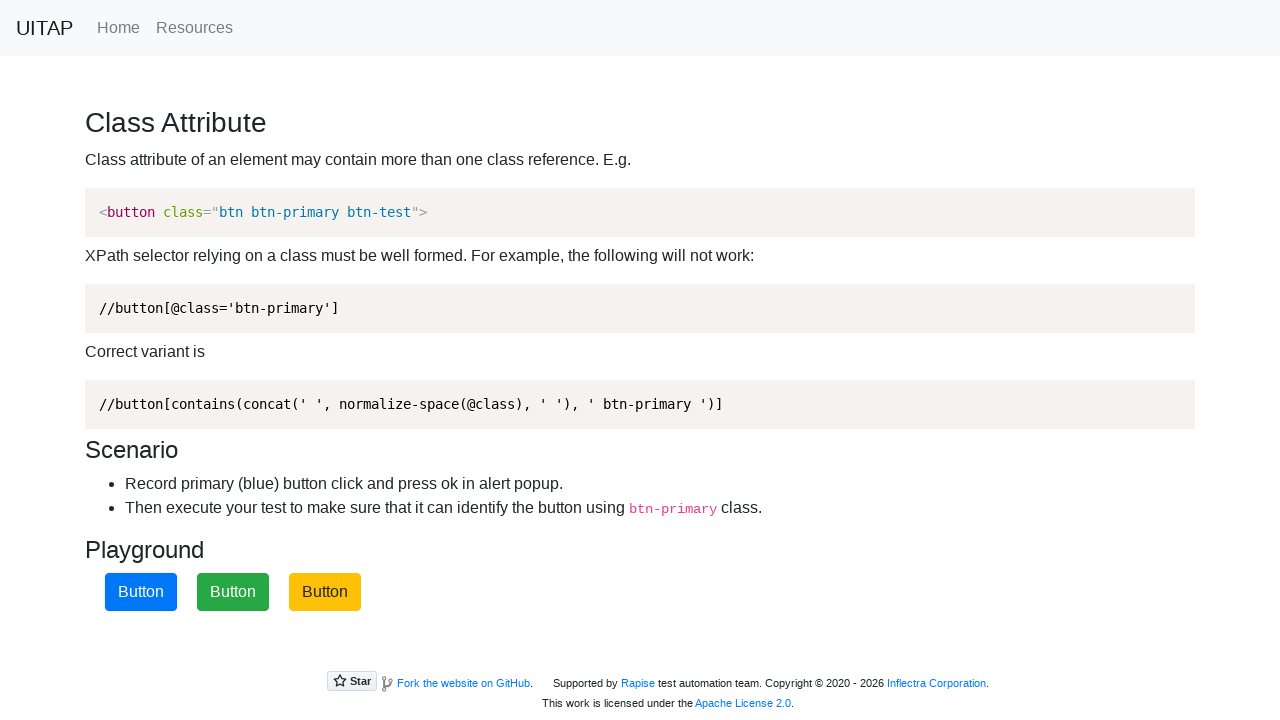

Alert dialog accepted (iteration 1)
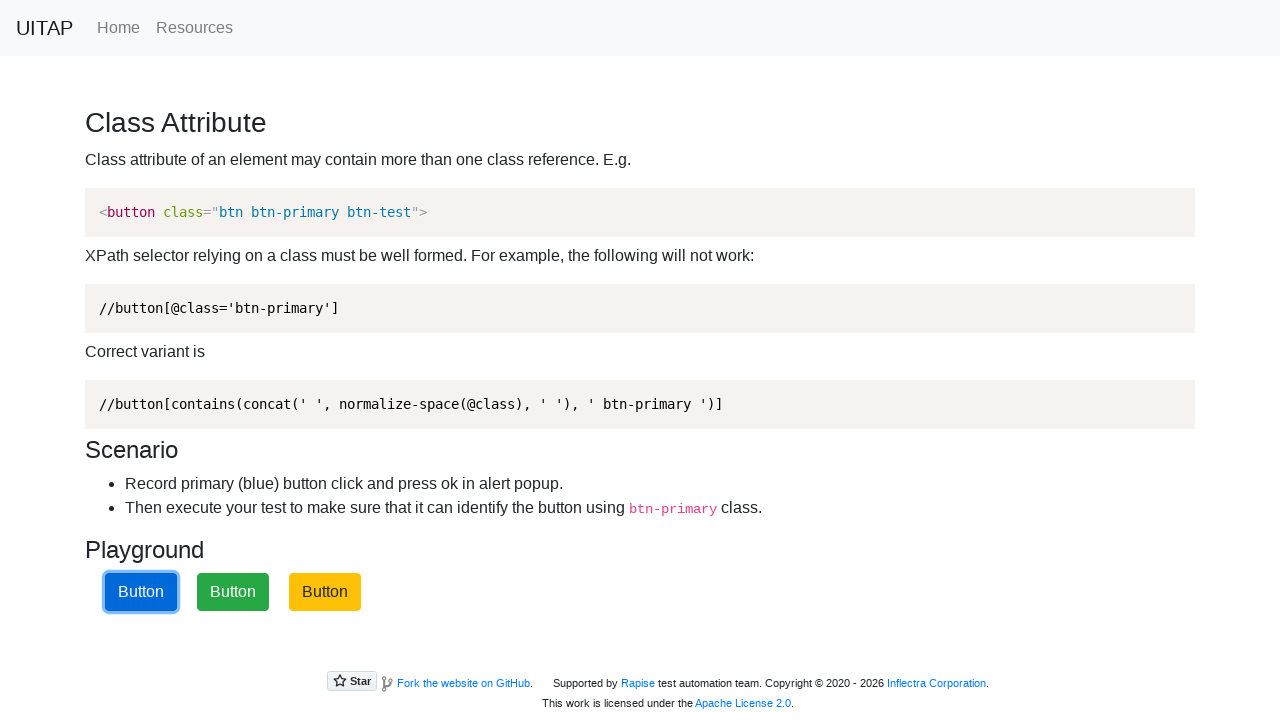

Waited 500ms for transitions (iteration 1)
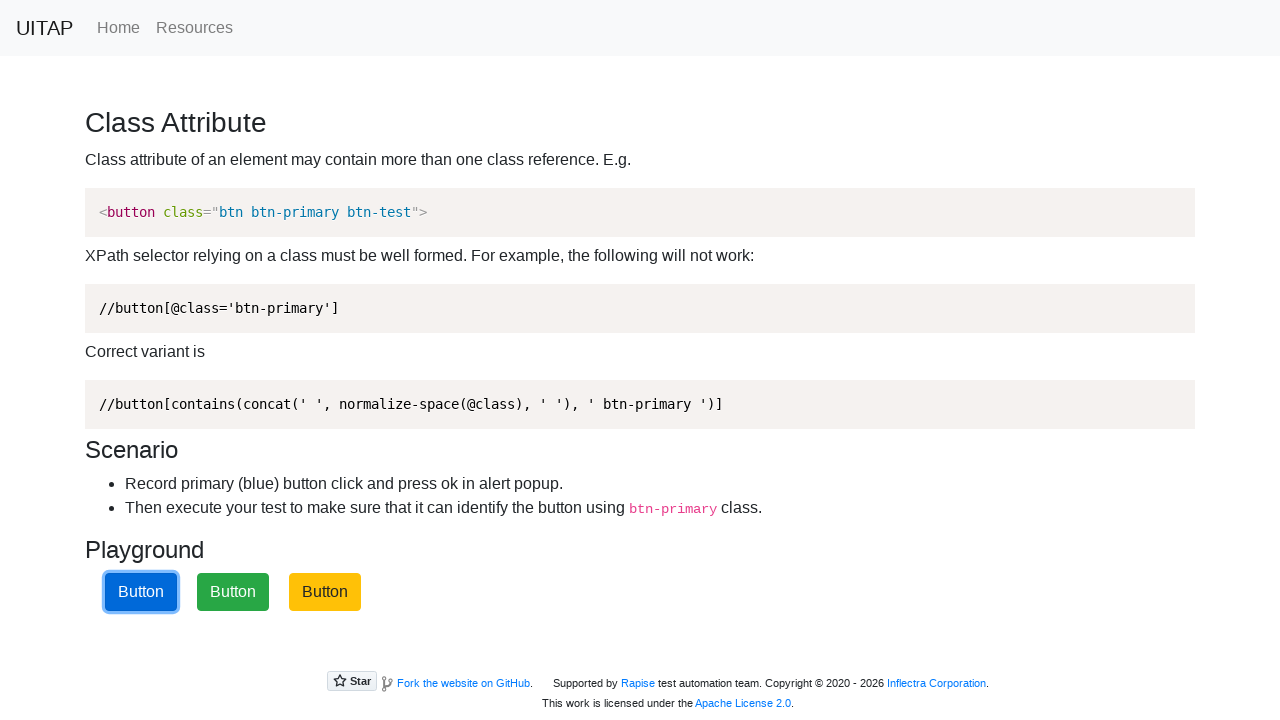

Clicked primary button (iteration 2) at (141, 592) on button.btn.btn-primary
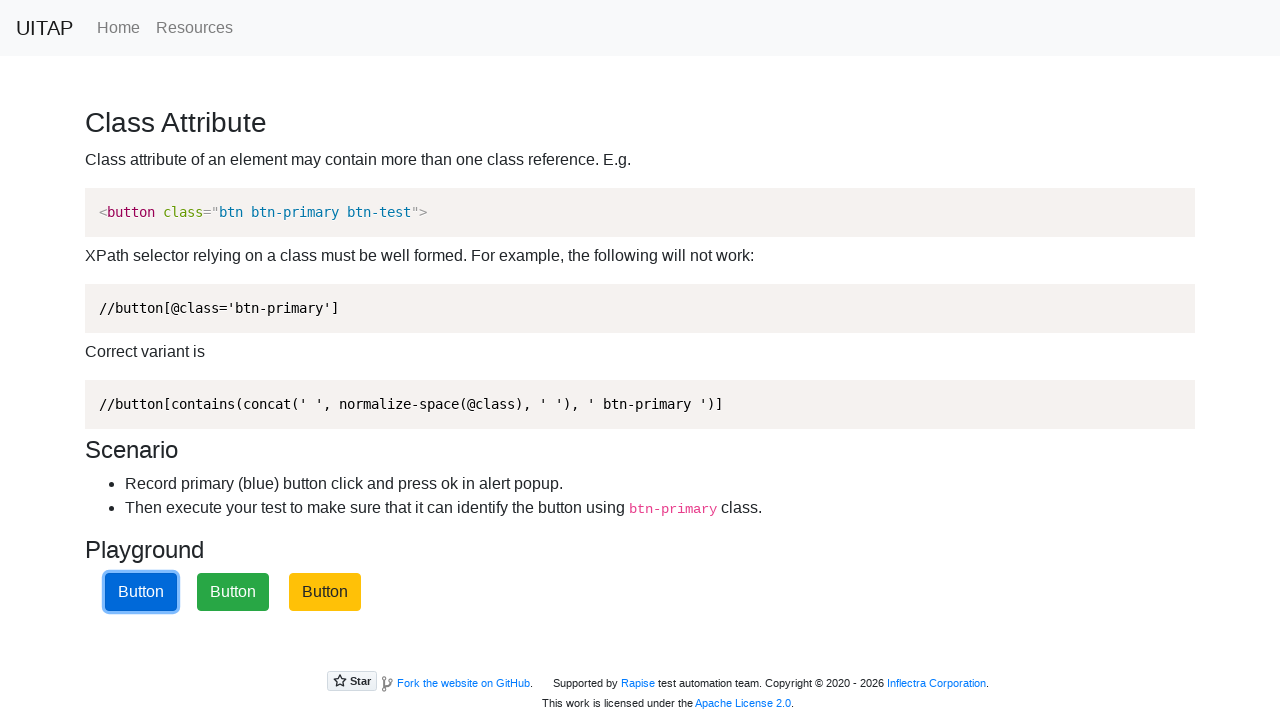

Alert dialog accepted (iteration 2)
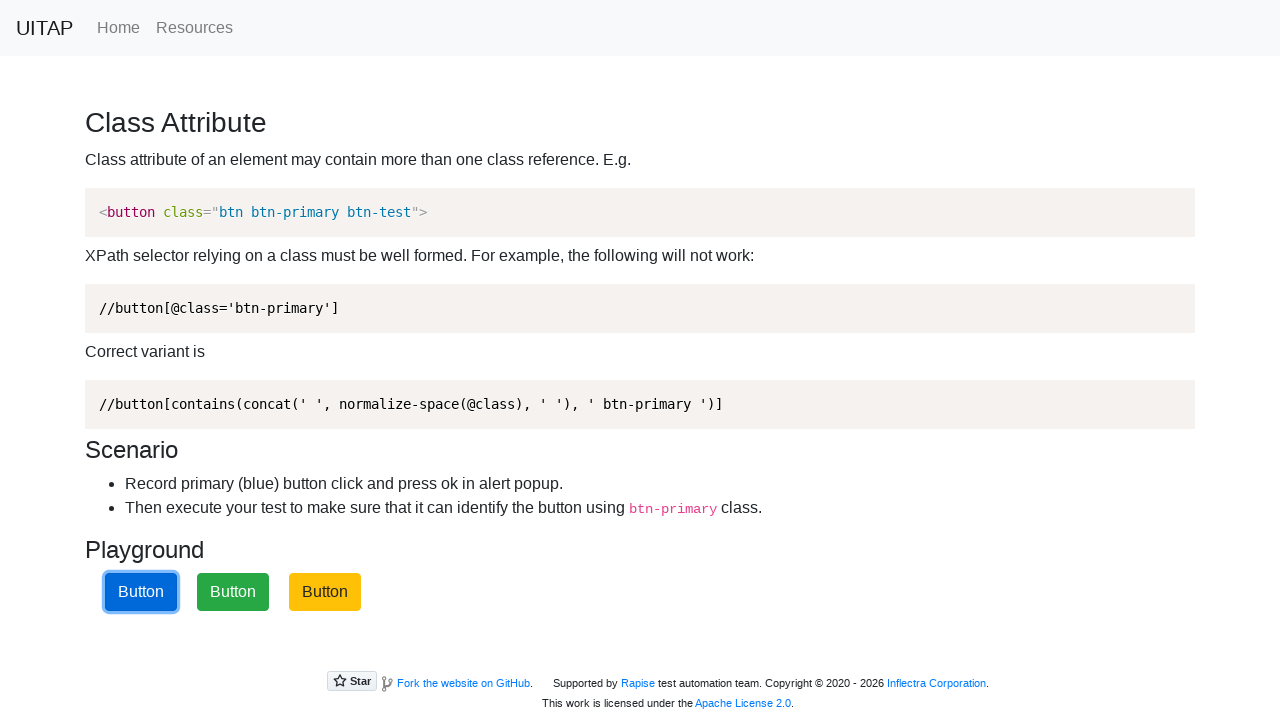

Waited 500ms for transitions (iteration 2)
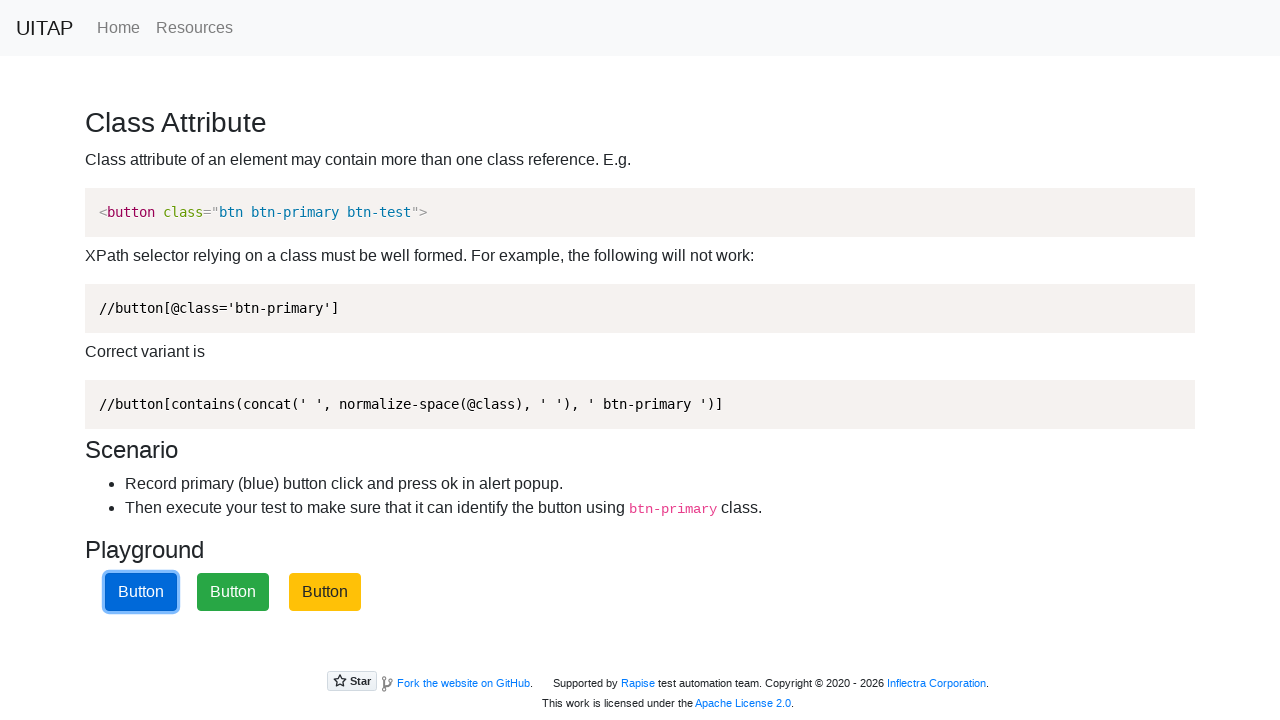

Clicked primary button (iteration 3) at (141, 592) on button.btn.btn-primary
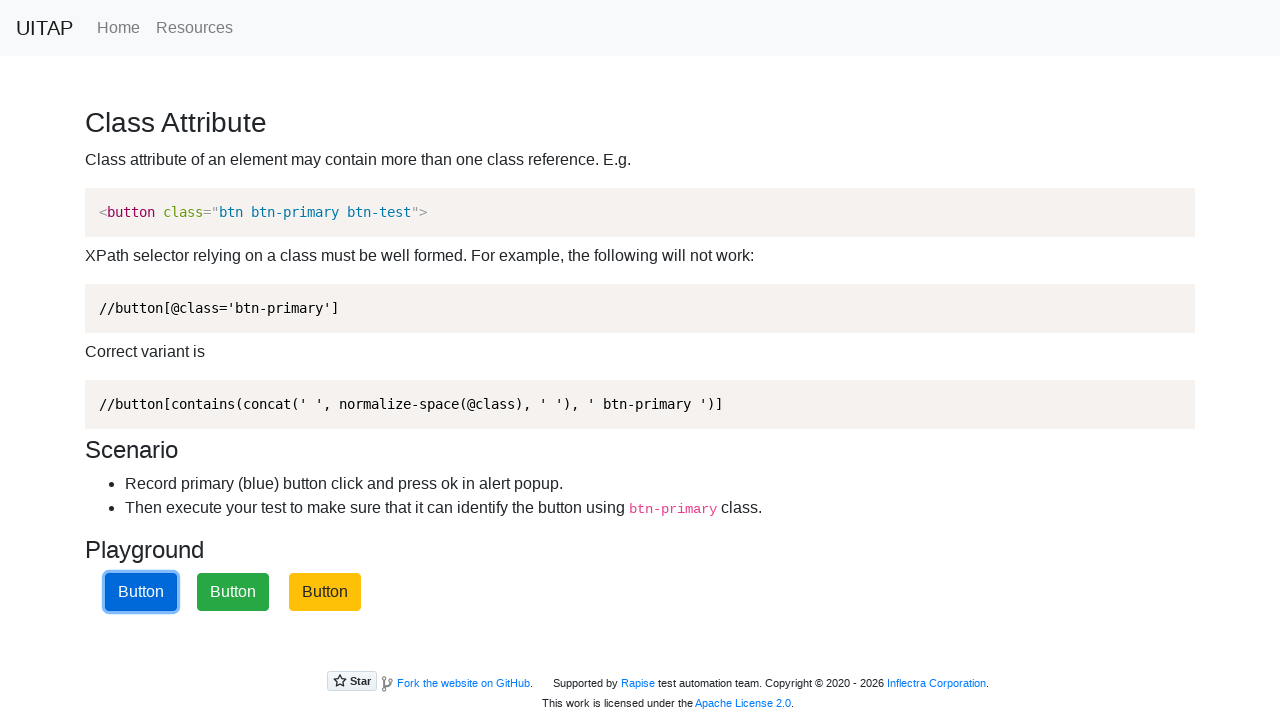

Alert dialog accepted (iteration 3)
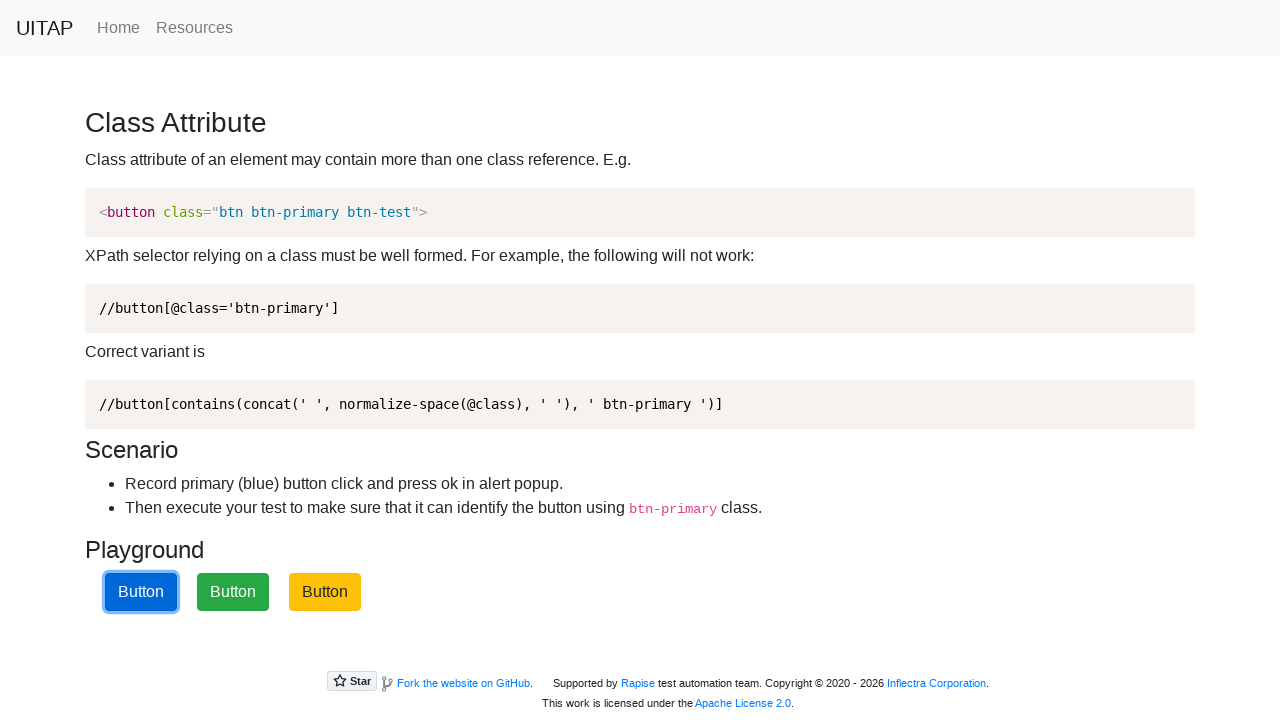

Waited 500ms for transitions (iteration 3)
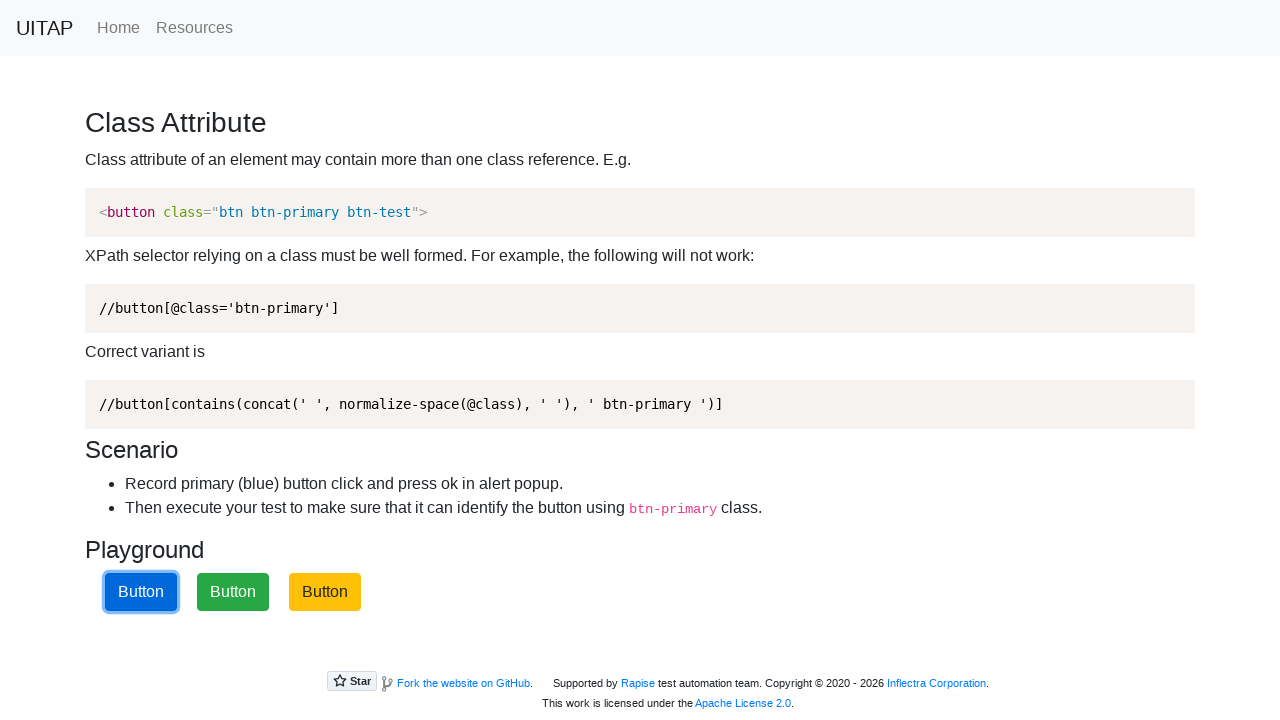

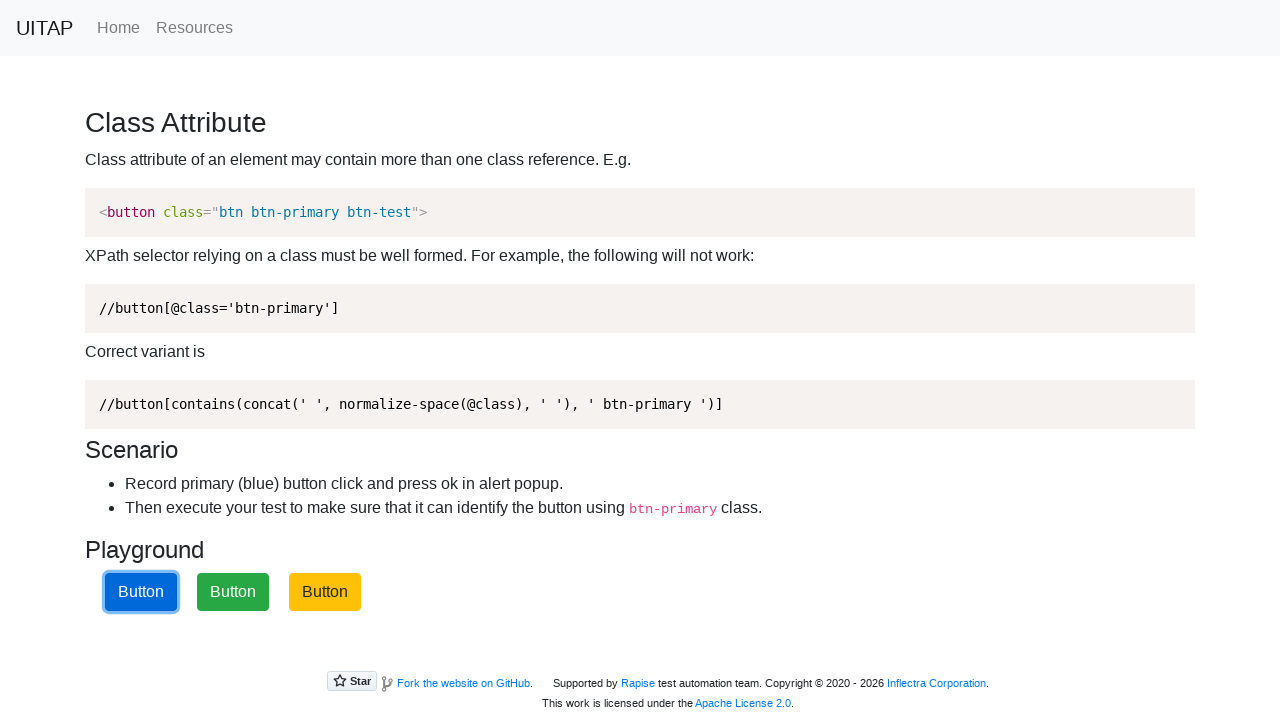